Tests entering text into a prompt dialog and dismissing it

Starting URL: https://testpages.eviltester.com/styled/alerts/alert-test.html

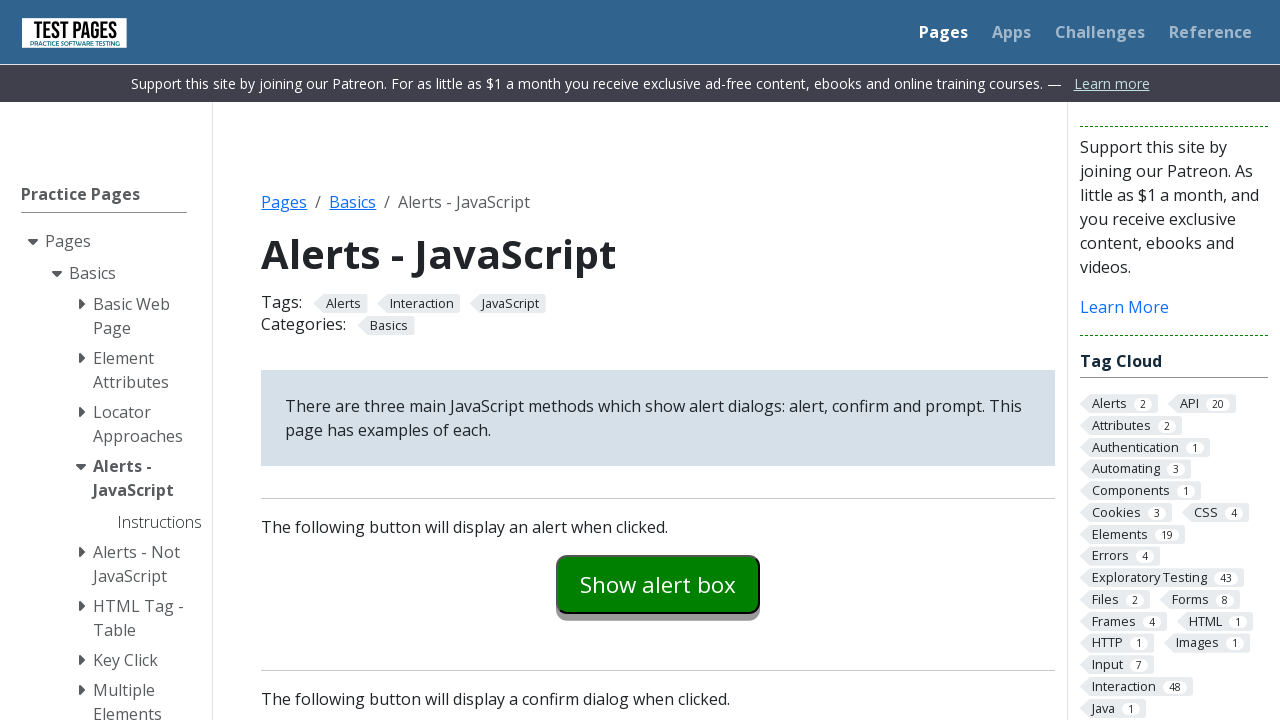

Set up dialog handler to dismiss prompts
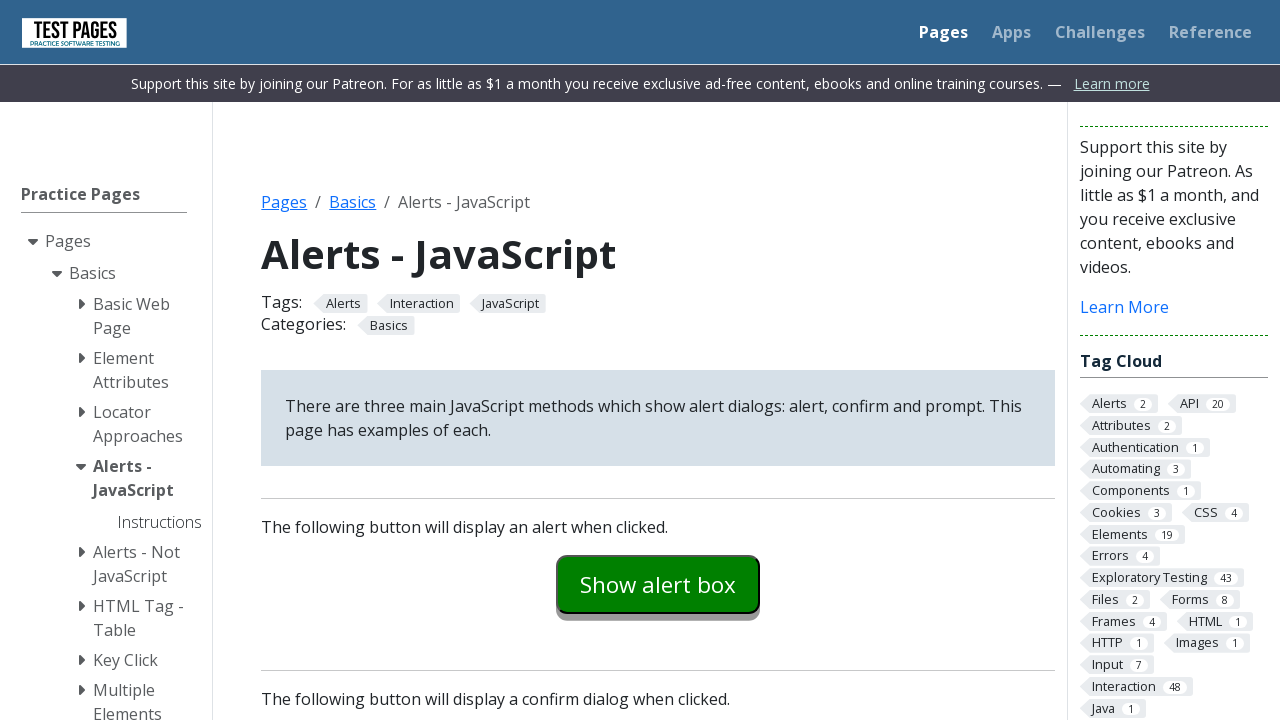

Clicked prompt example button at (658, 360) on #promptexample
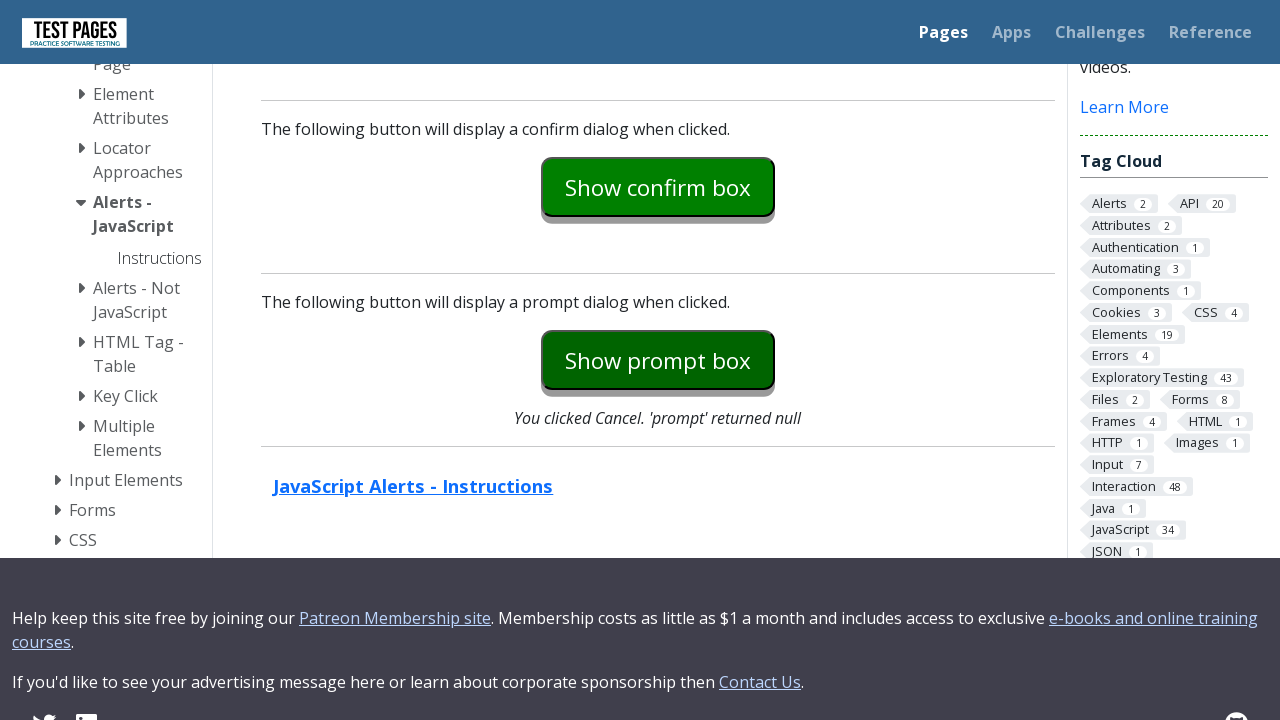

Prompt explanation text loaded
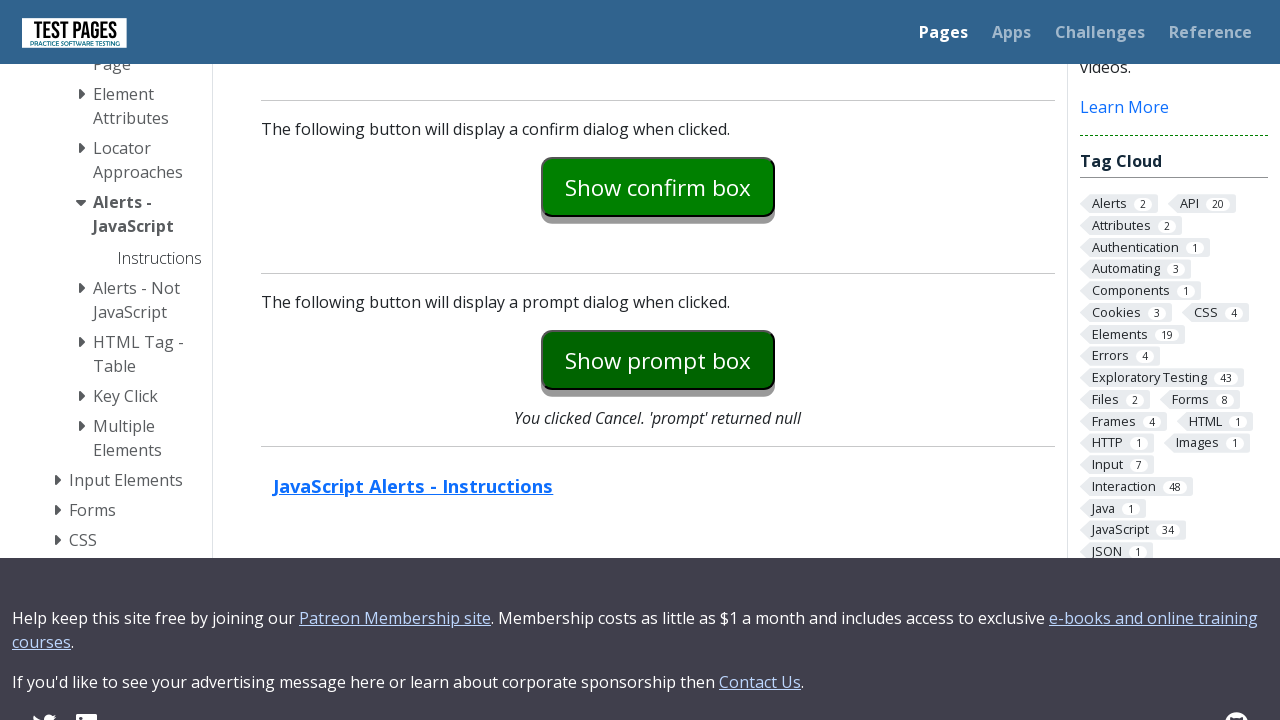

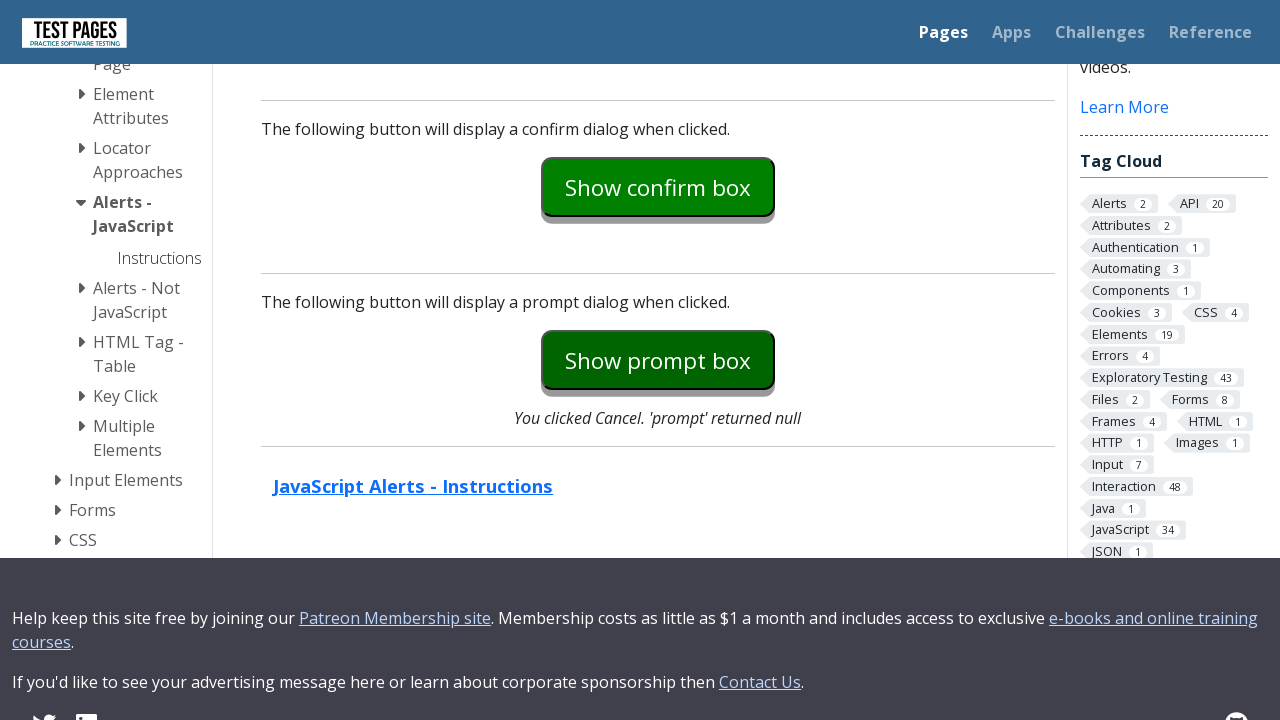